Navigates to a test automation practice page and locates the name input field to retrieve its dimensions (height and width).

Starting URL: https://testautomationpractice.blogspot.com/

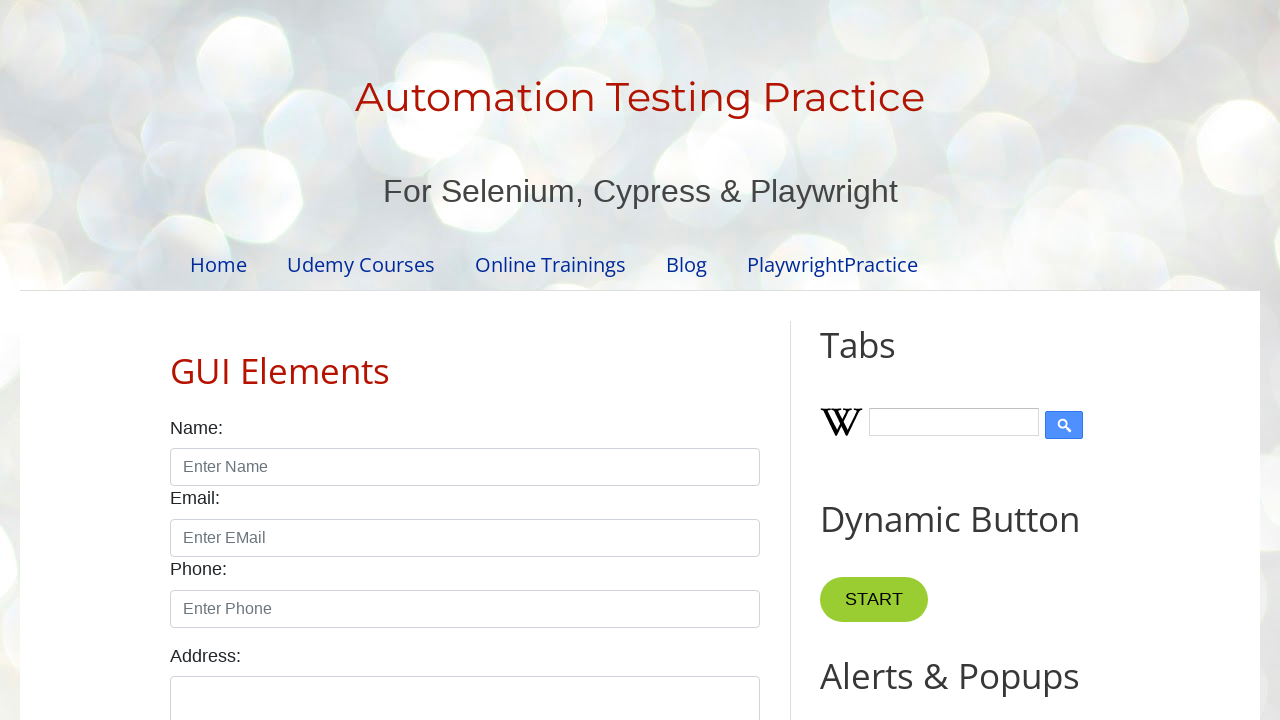

Navigated to test automation practice page
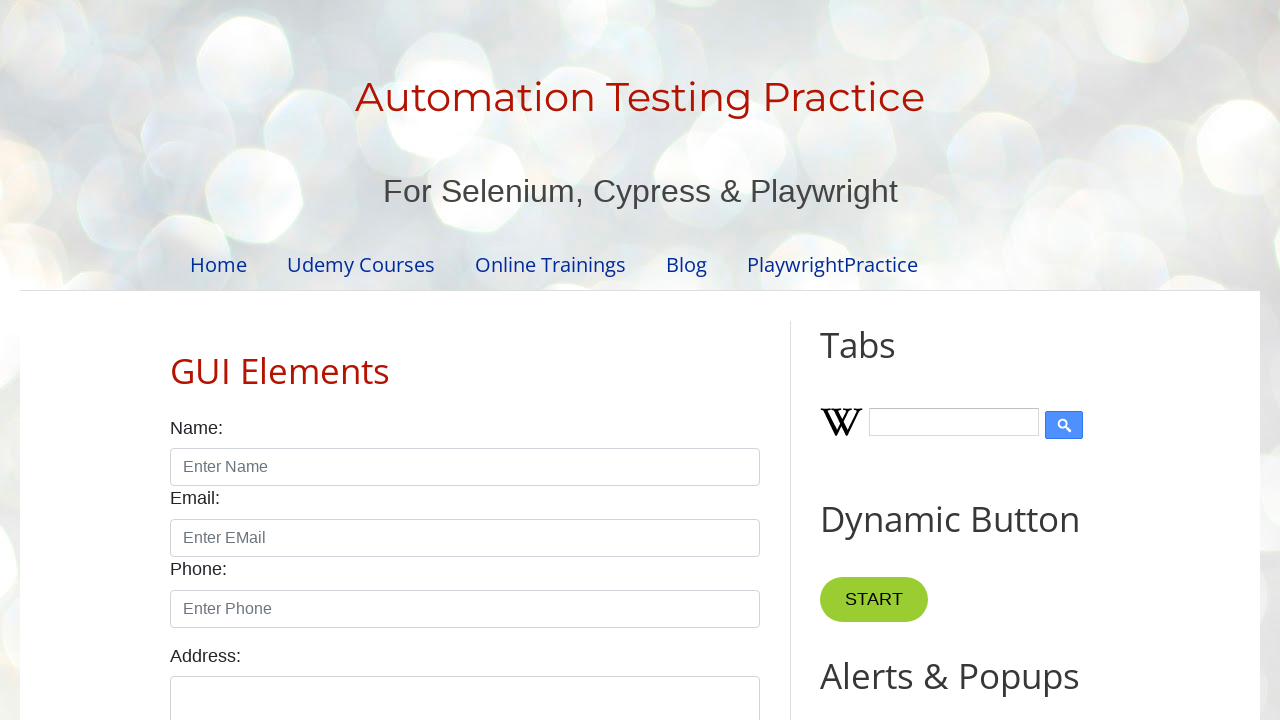

Name input field is visible
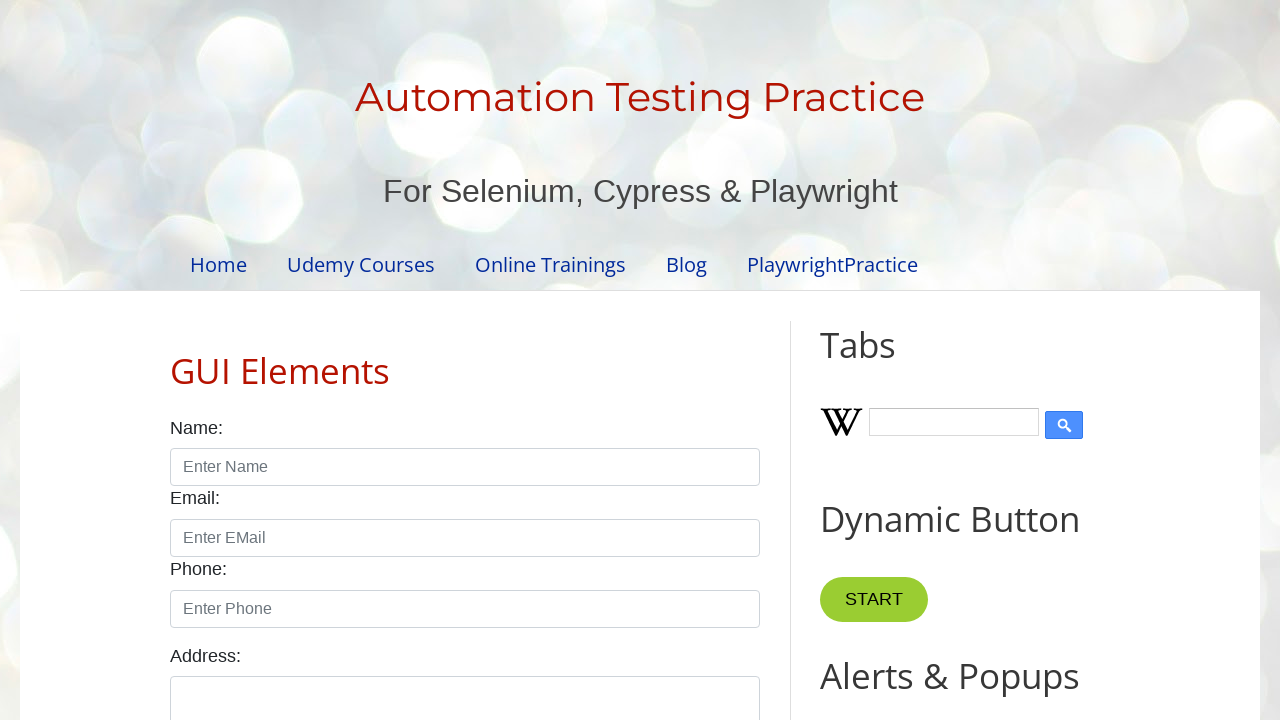

Retrieved bounding box dimensions of name input field
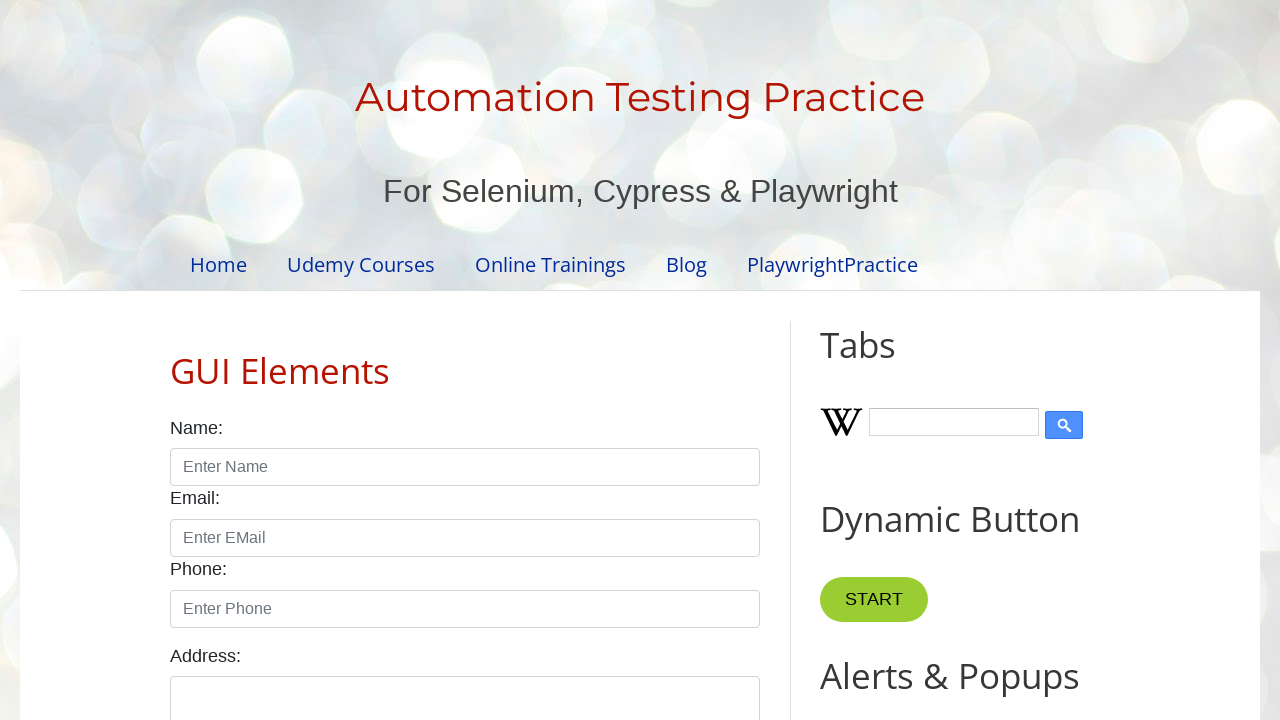

Printed element dimensions - Height: 38, Width: 590
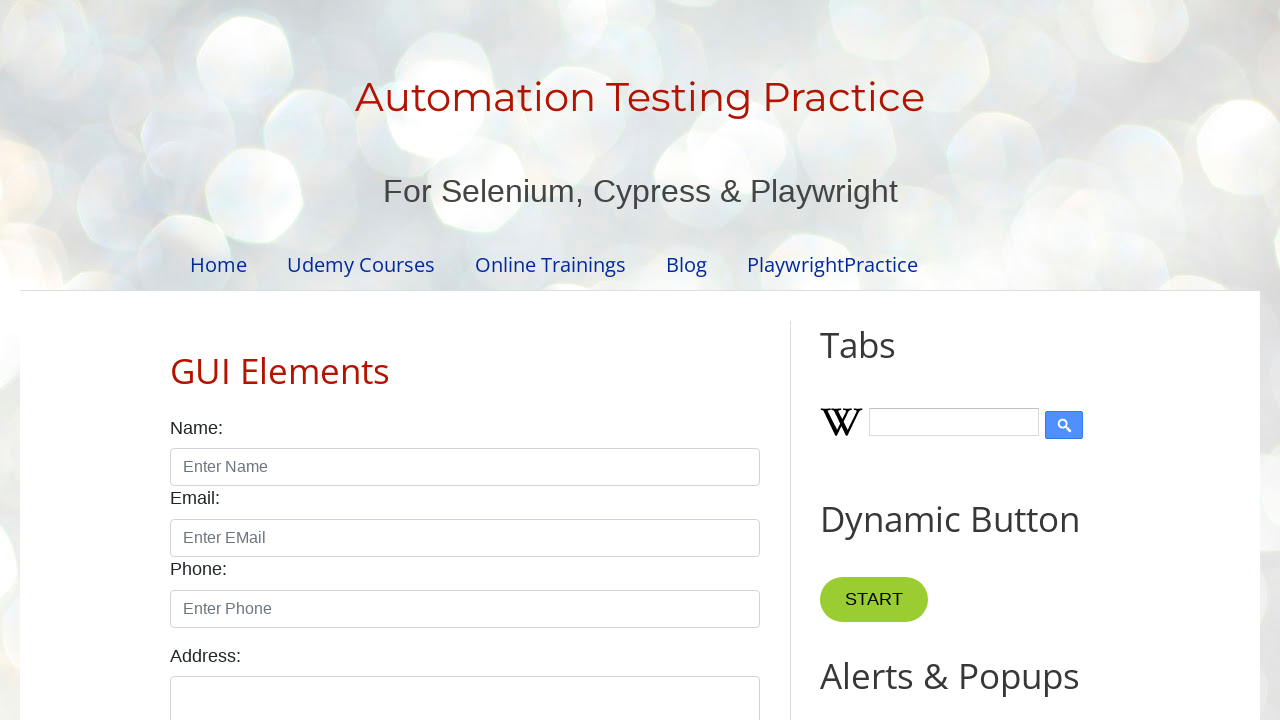

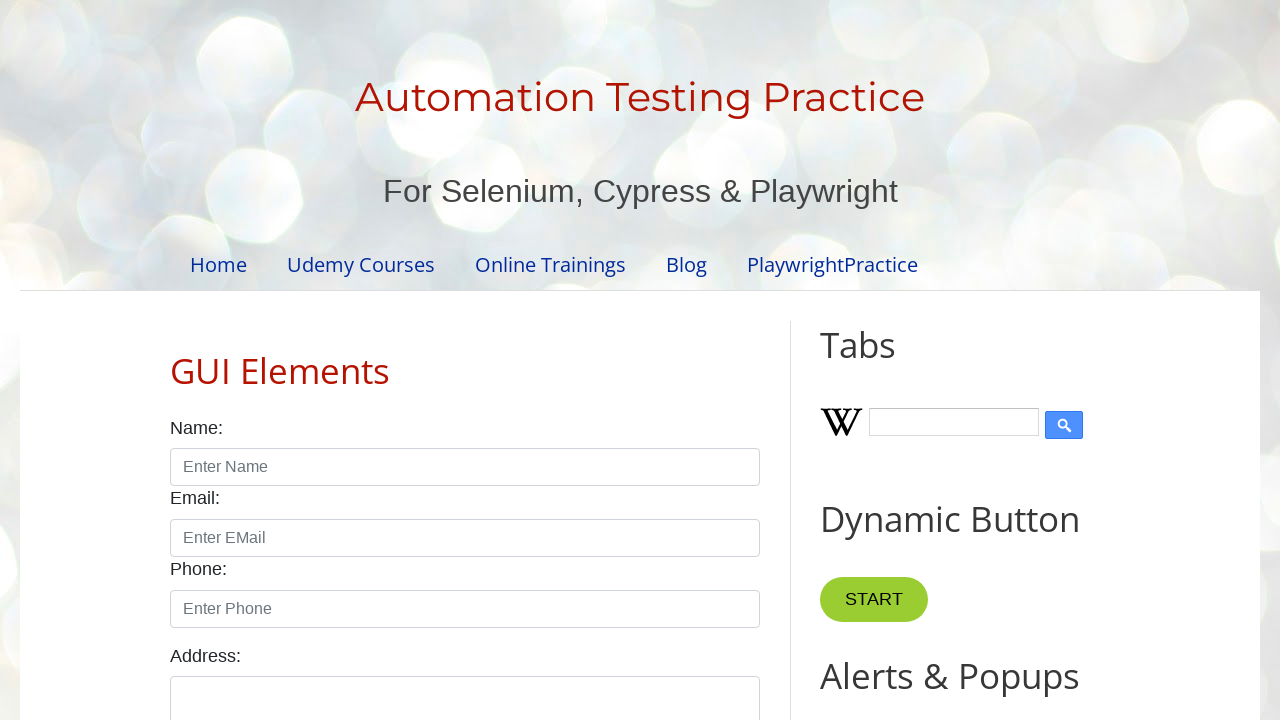